Navigates to a webcam page, scrolls to a specific position, and takes a screenshot

Starting URL: https://www.onekite.com/asso/webcams_onekite/monteynard-4K/full.html

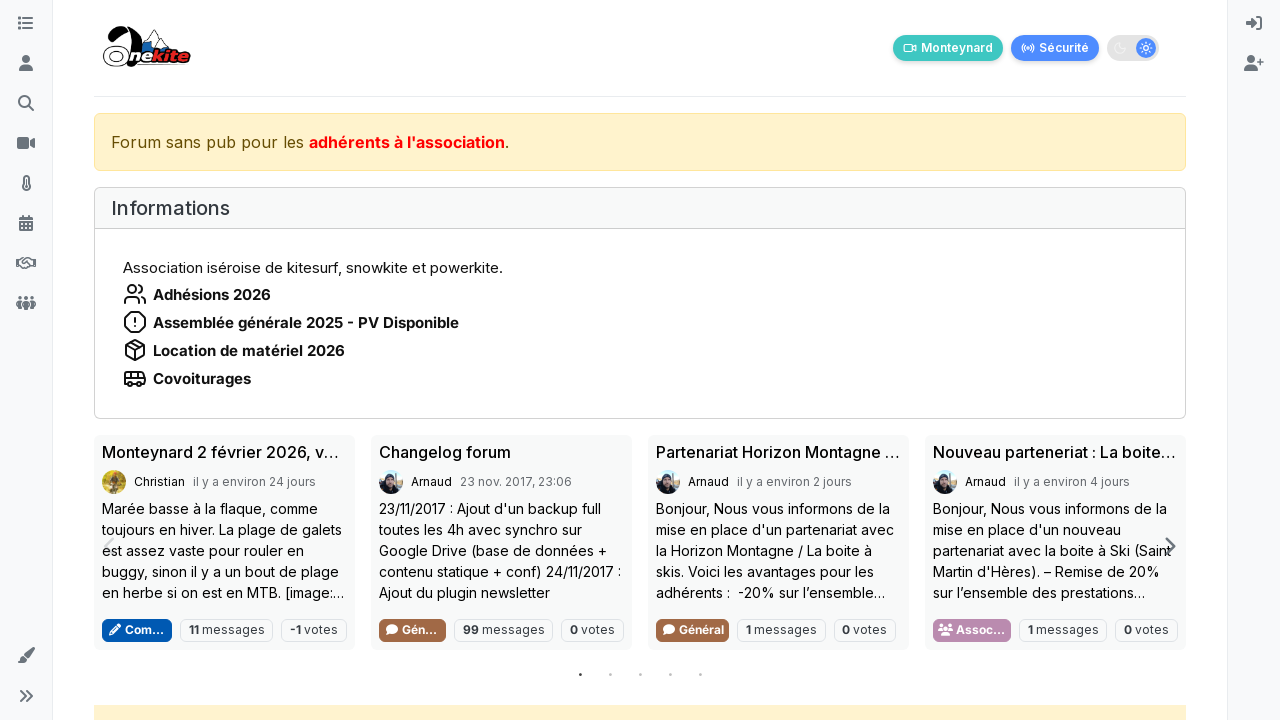

Navigated to Monteynard 4K webcam page
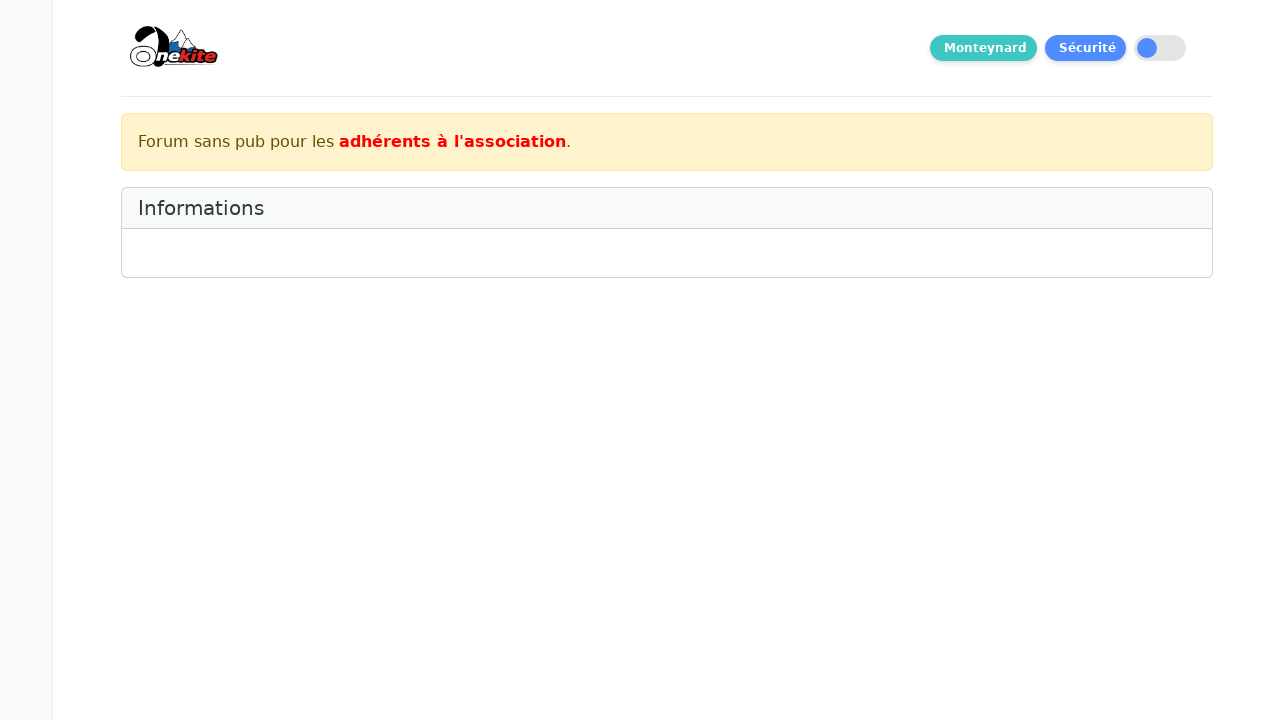

Scrolled to webcam view position (450px)
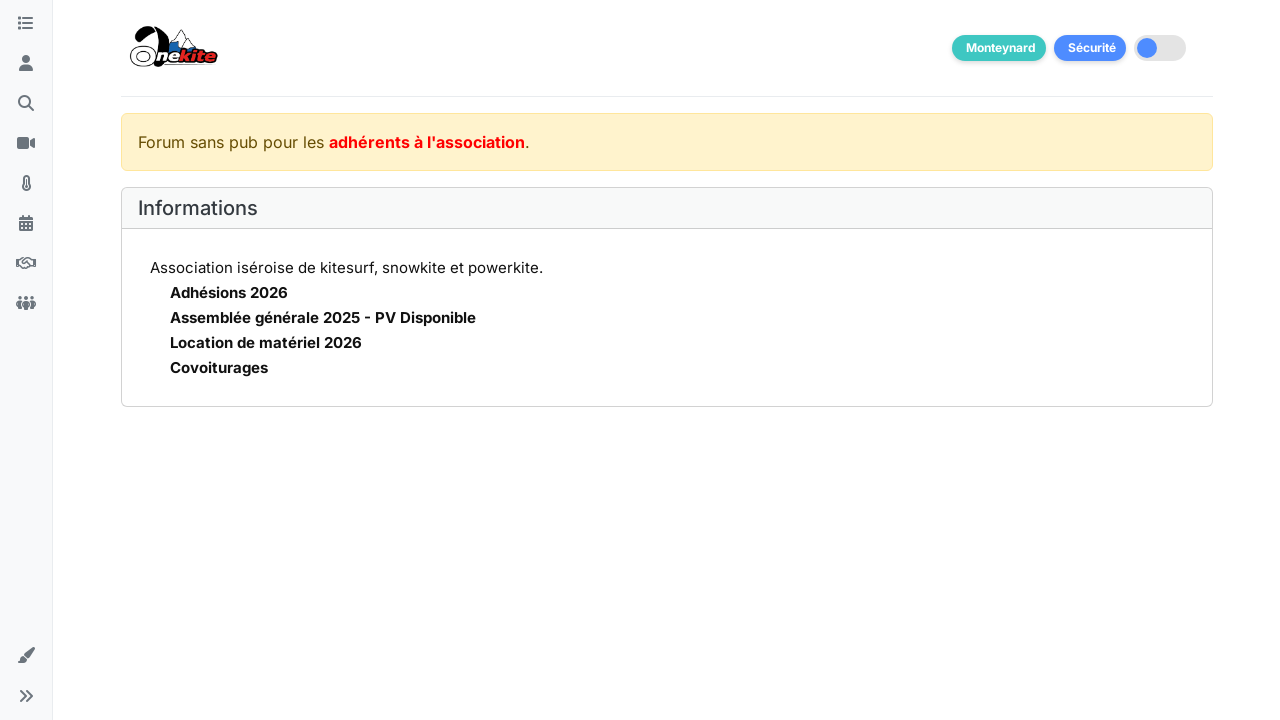

Waited for page to settle after scrolling
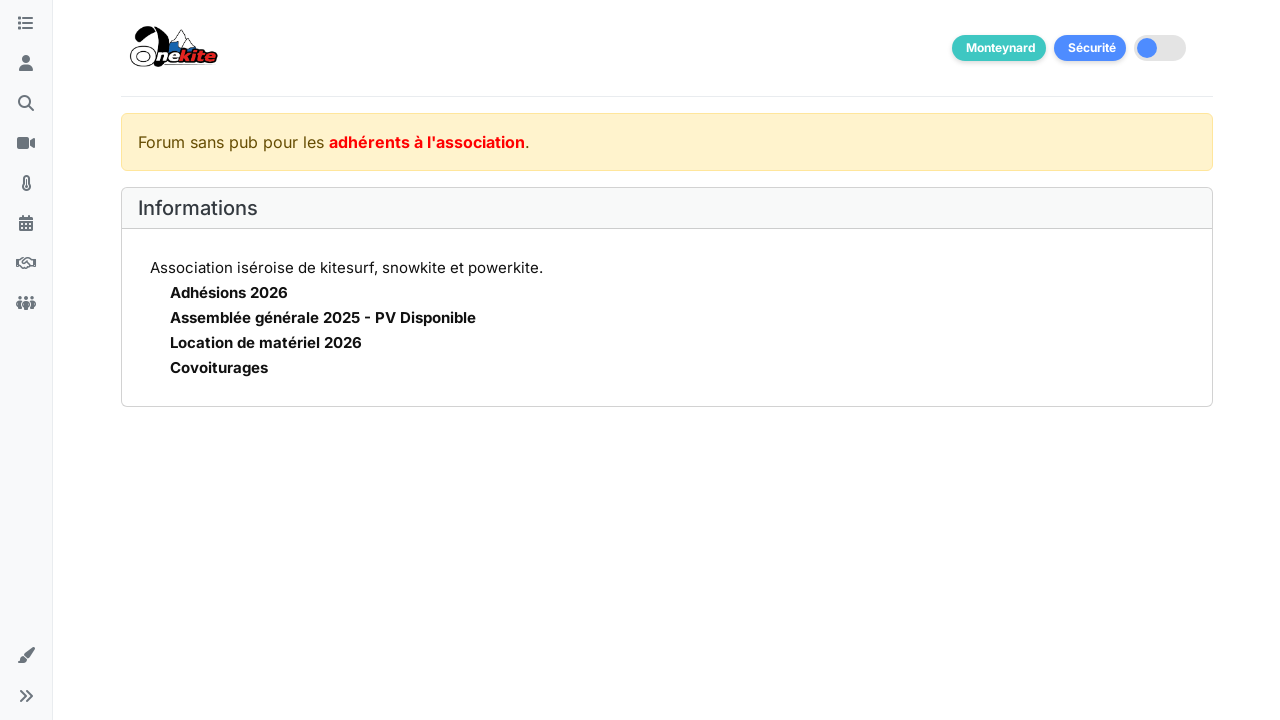

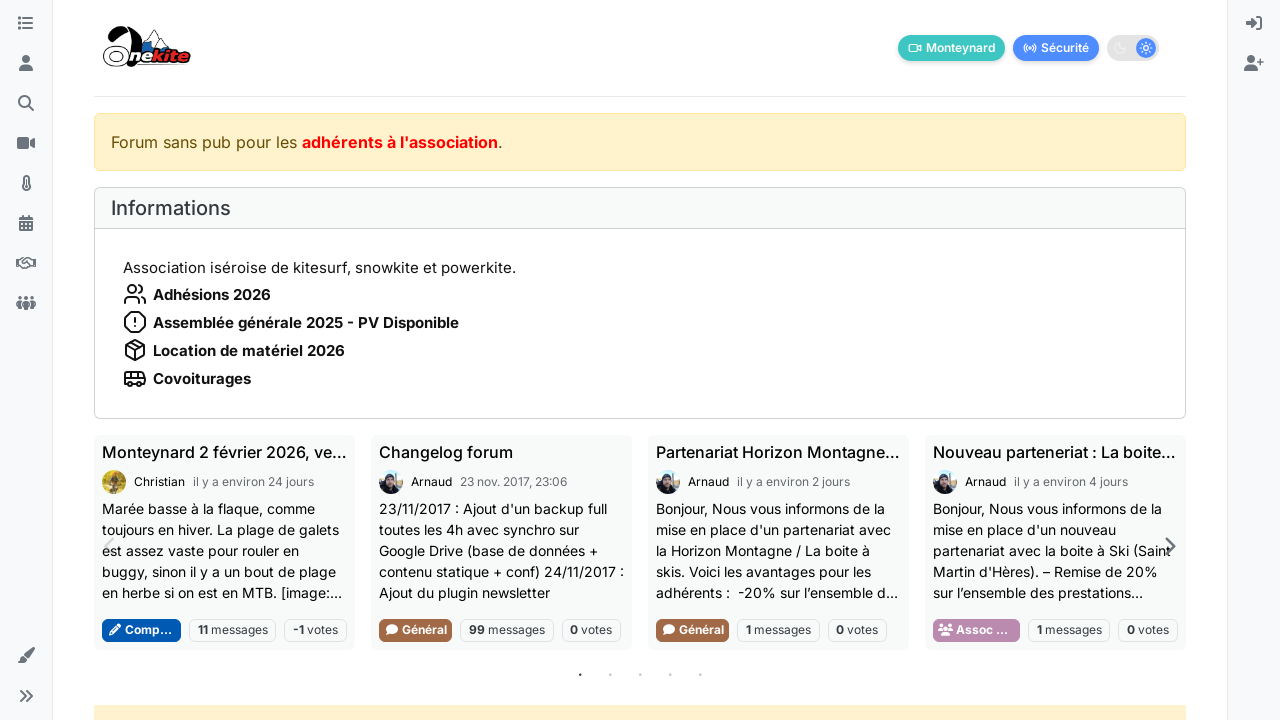